Tests double-clicking on a DOM element to reveal a hidden input

Starting URL: https://example.cypress.io/commands/actions

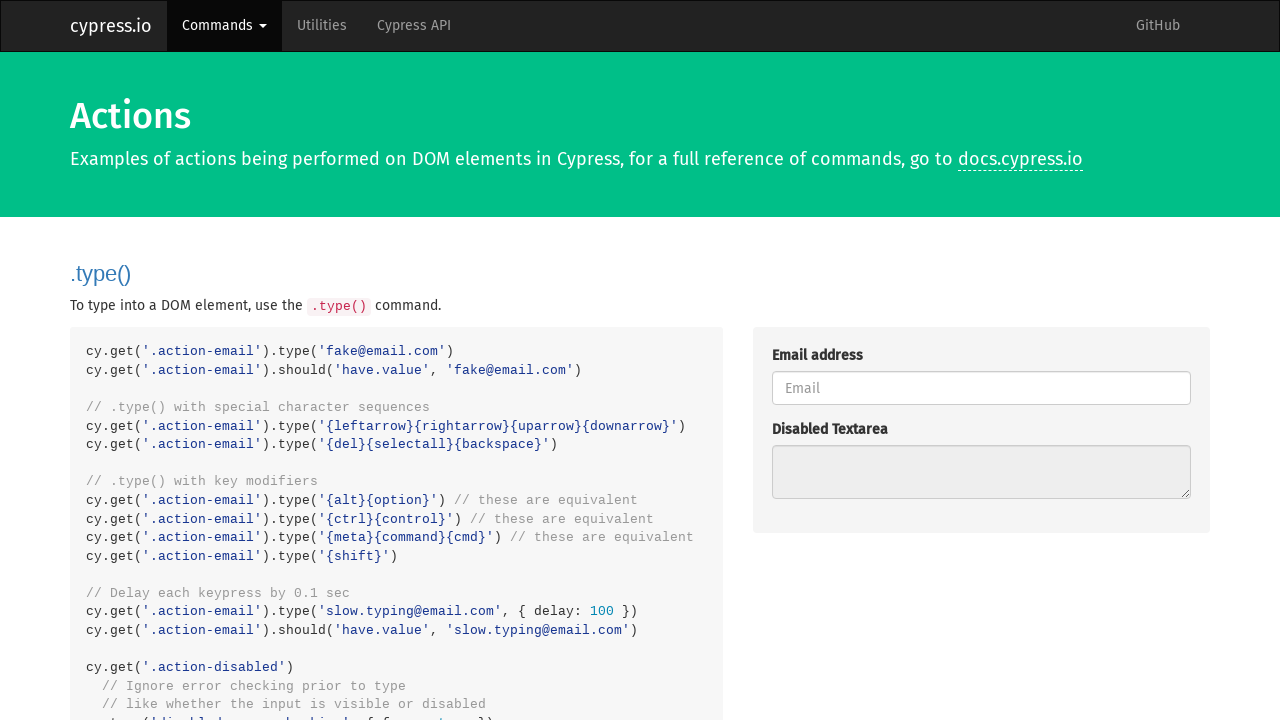

Navigated to example.cypress.io actions page
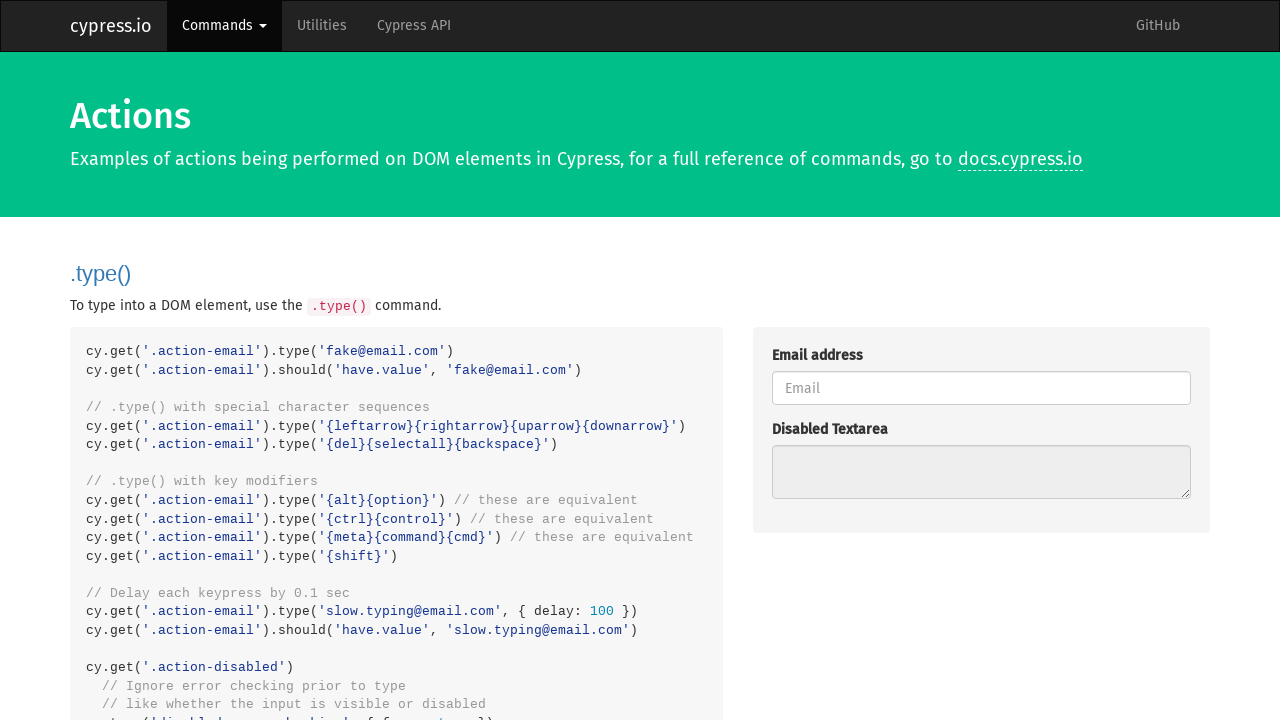

Double-clicked on action div element at (981, 360) on .action-div
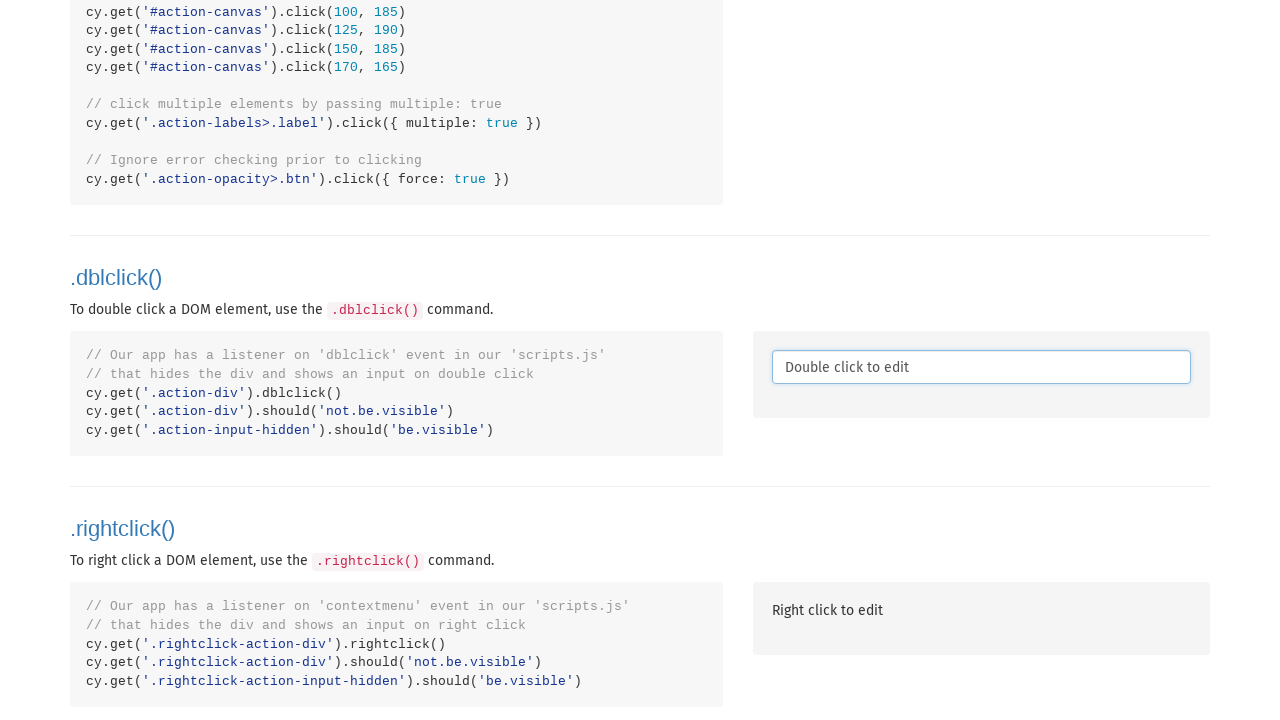

Hidden input field became visible after double-click
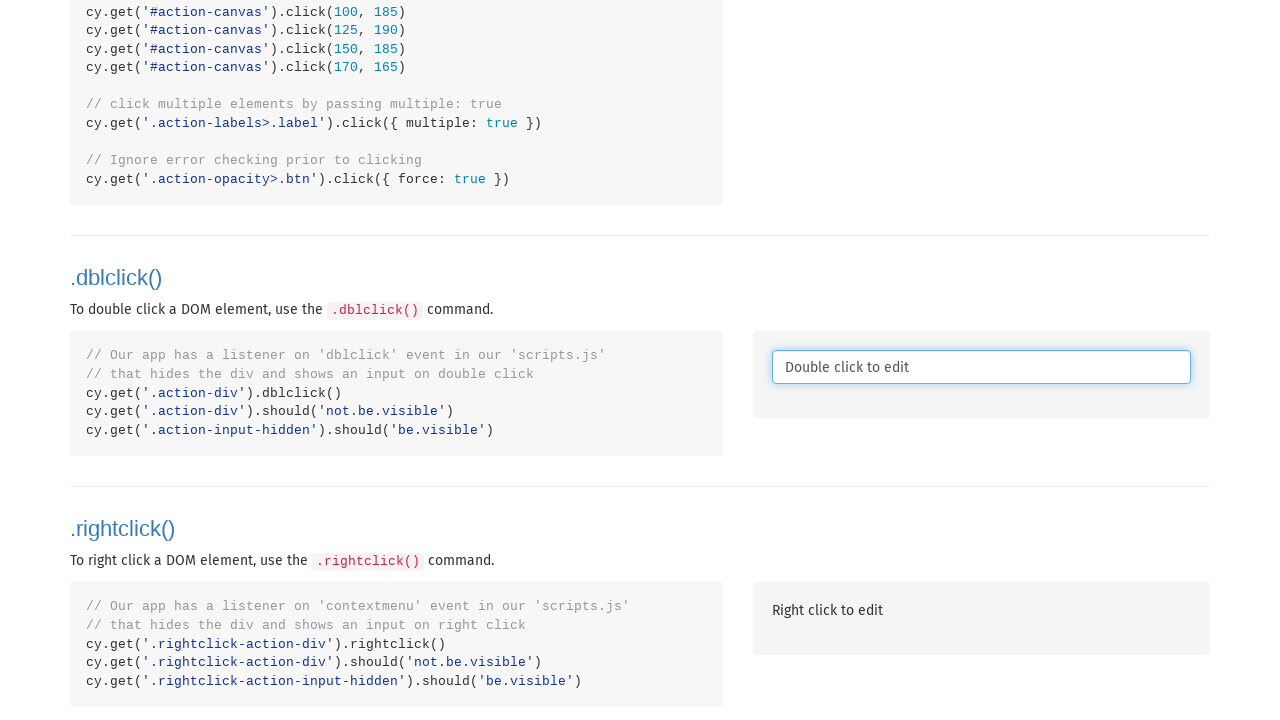

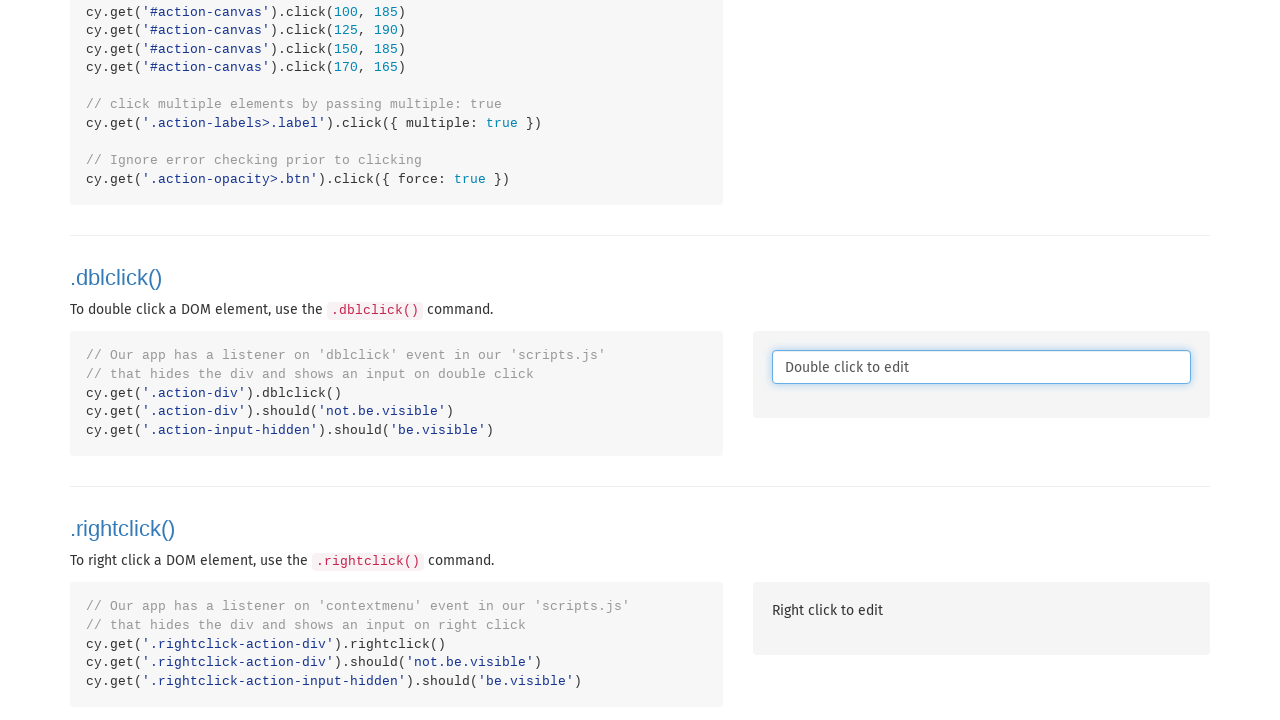